Tests checkout process including adding random items to cart and verifying price calculations with tax

Starting URL: https://www.saucedemo.com/

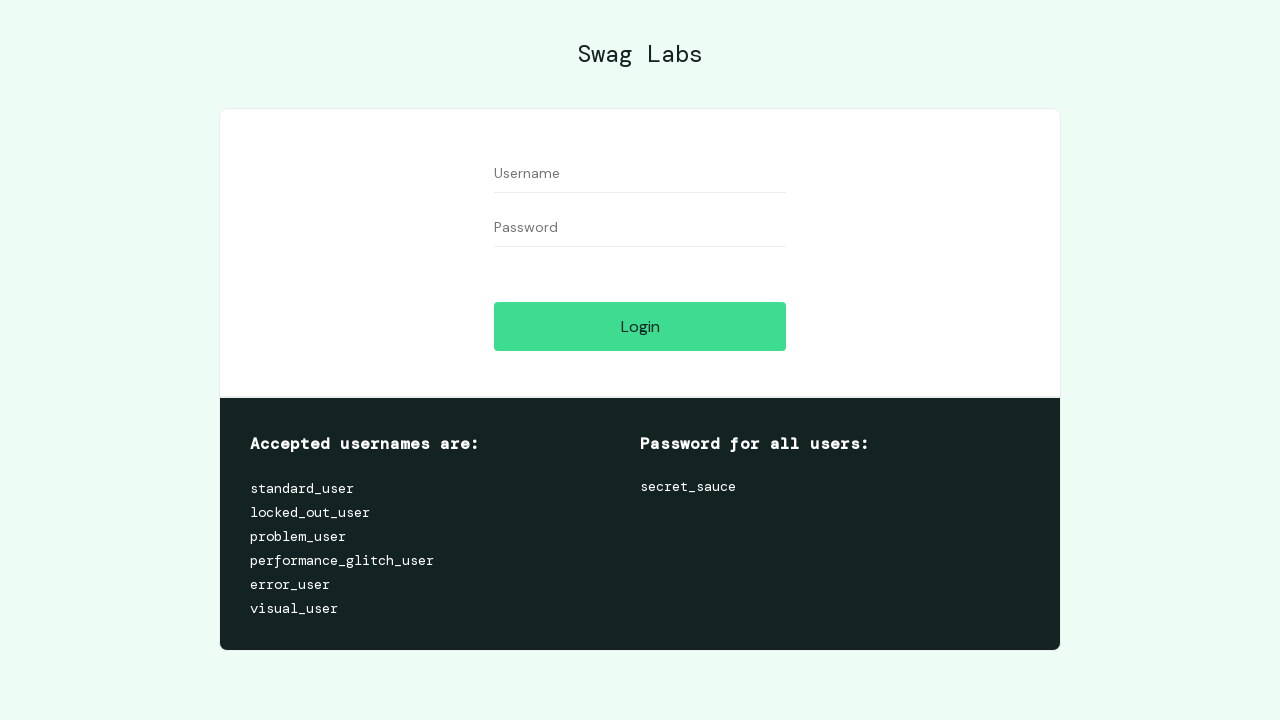

Filled username field with 'standard_user' on #user-name
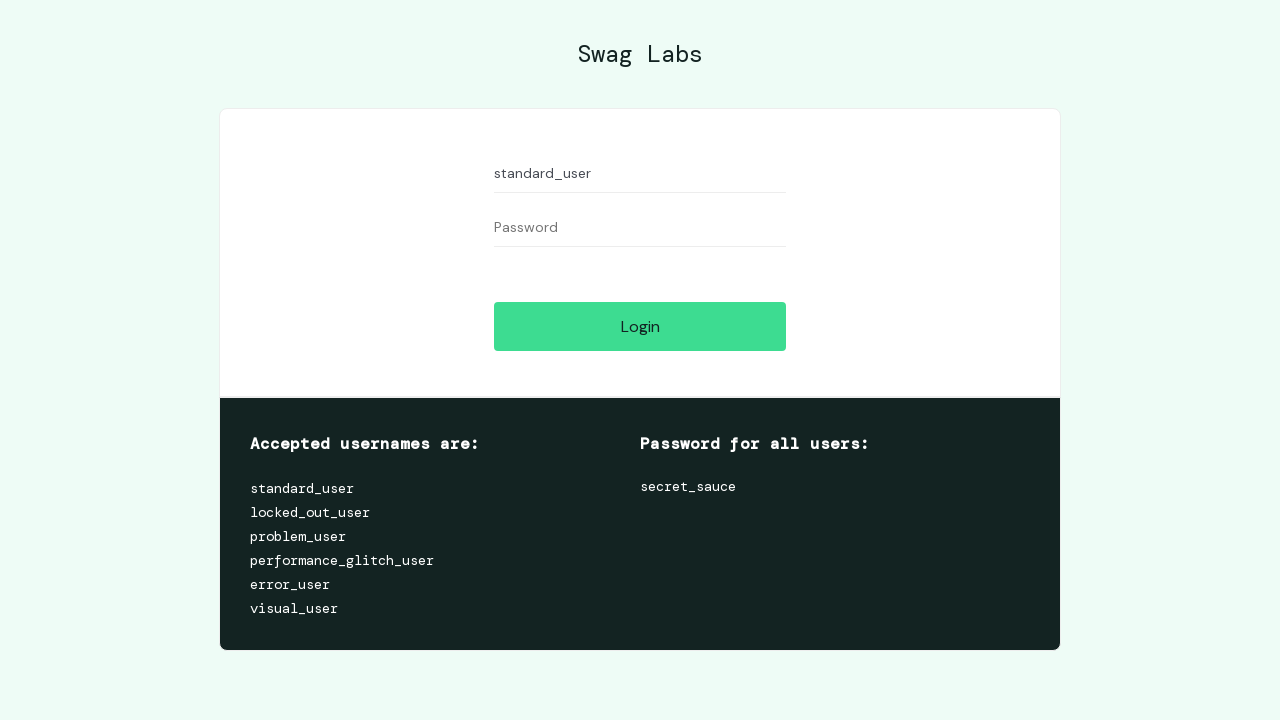

Filled password field with 'secret_sauce' on #password
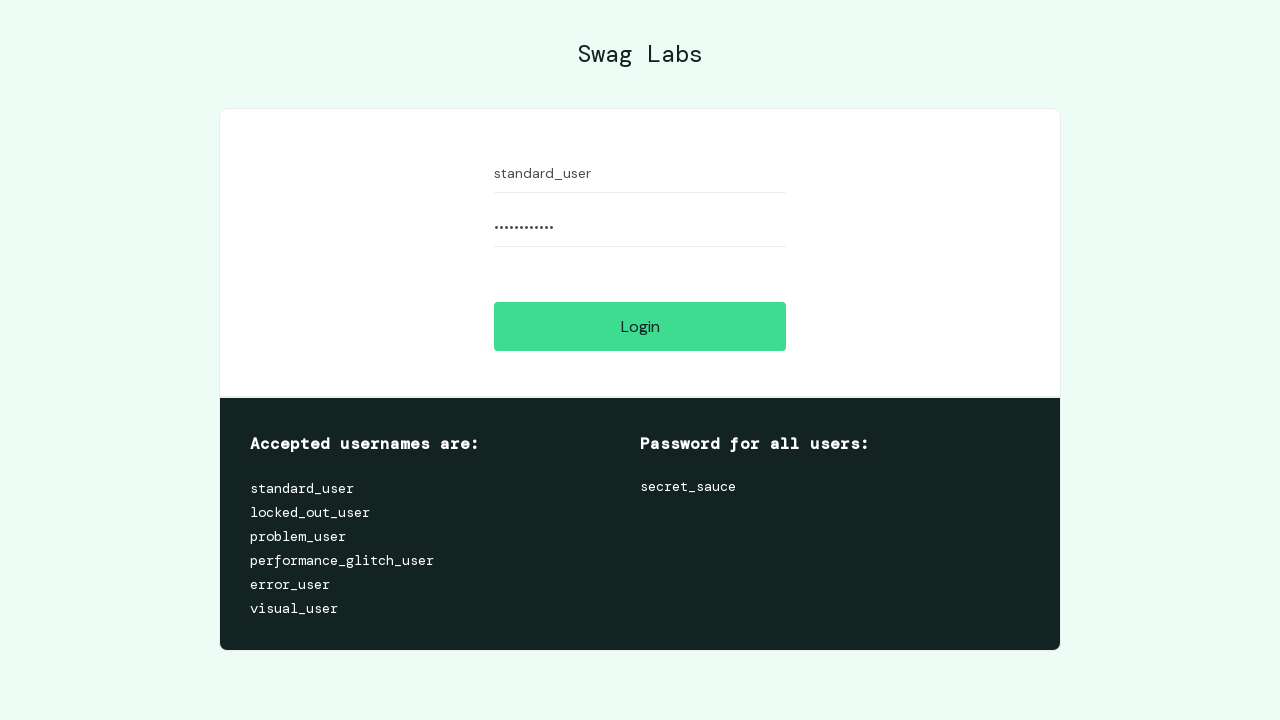

Clicked login button at (640, 326) on #login-button
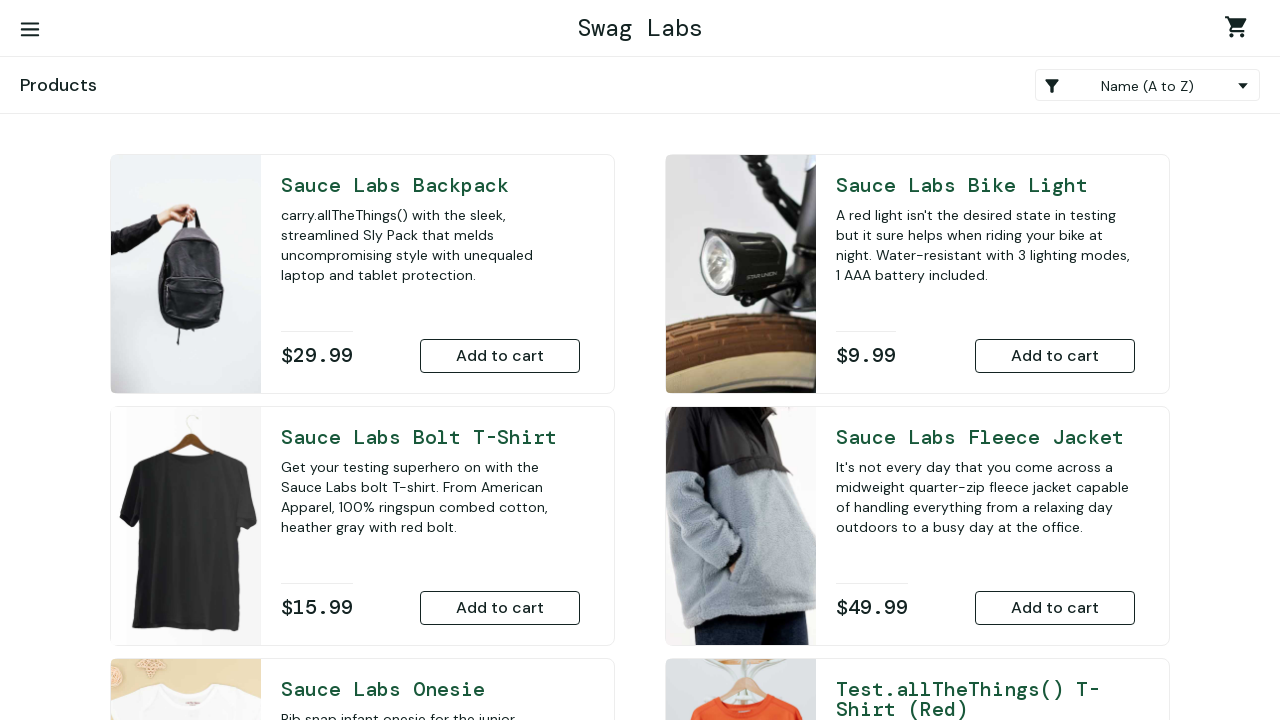

Added item to cart with price $49.99 at (1055, 608) on .inventory_item >> nth=3 >> button[id^='add-to-cart']
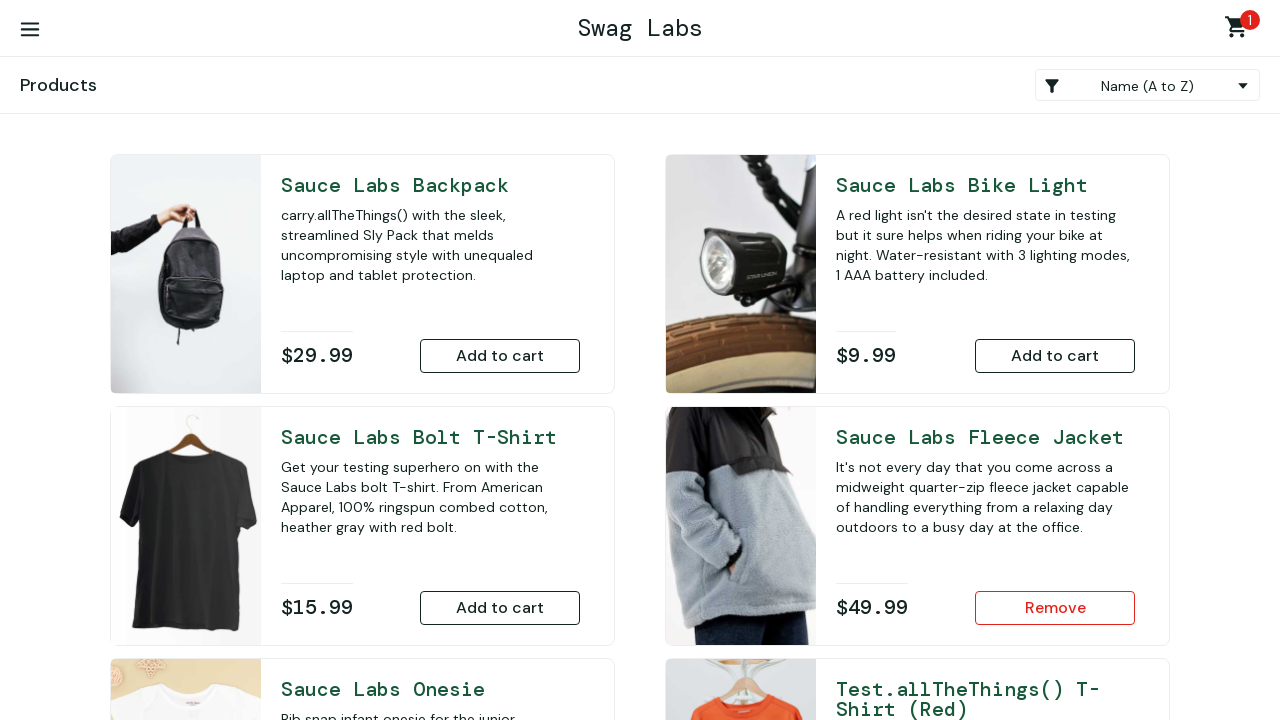

Added item to cart with price $15.99 at (1055, 470) on .inventory_item >> nth=5 >> button[id^='add-to-cart']
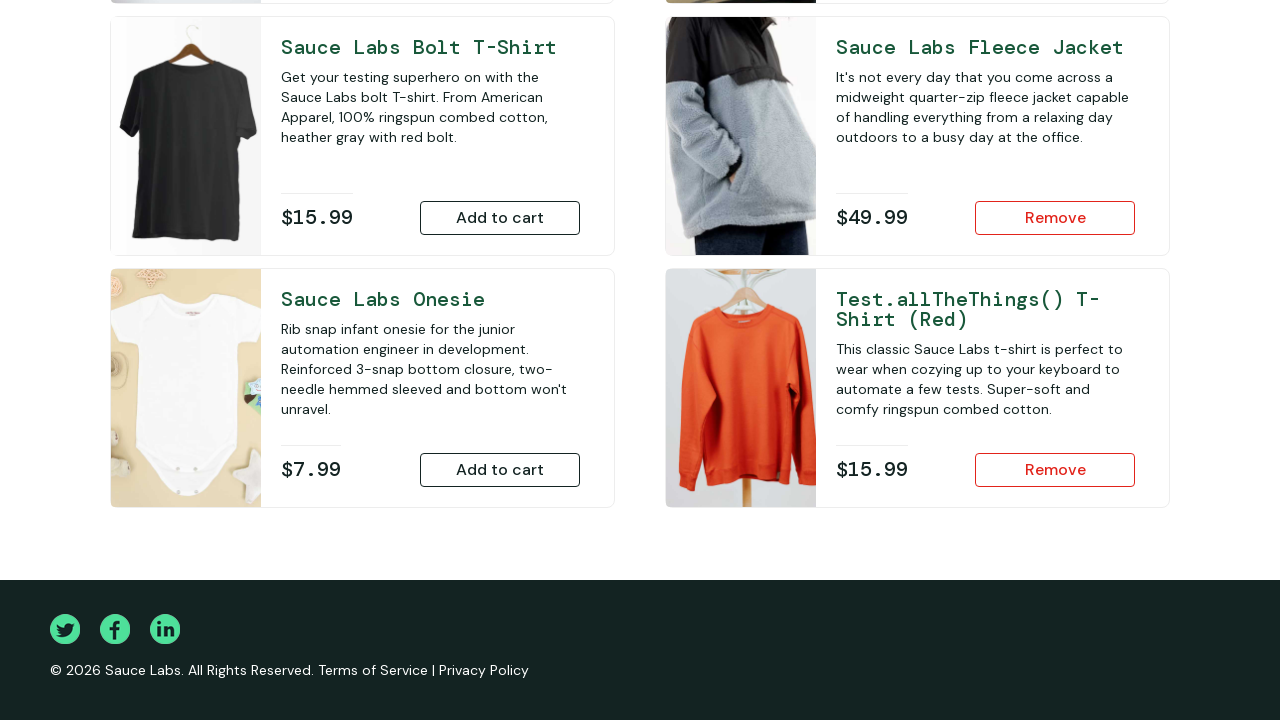

Clicked shopping cart icon to view cart at (1240, 30) on #shopping_cart_container
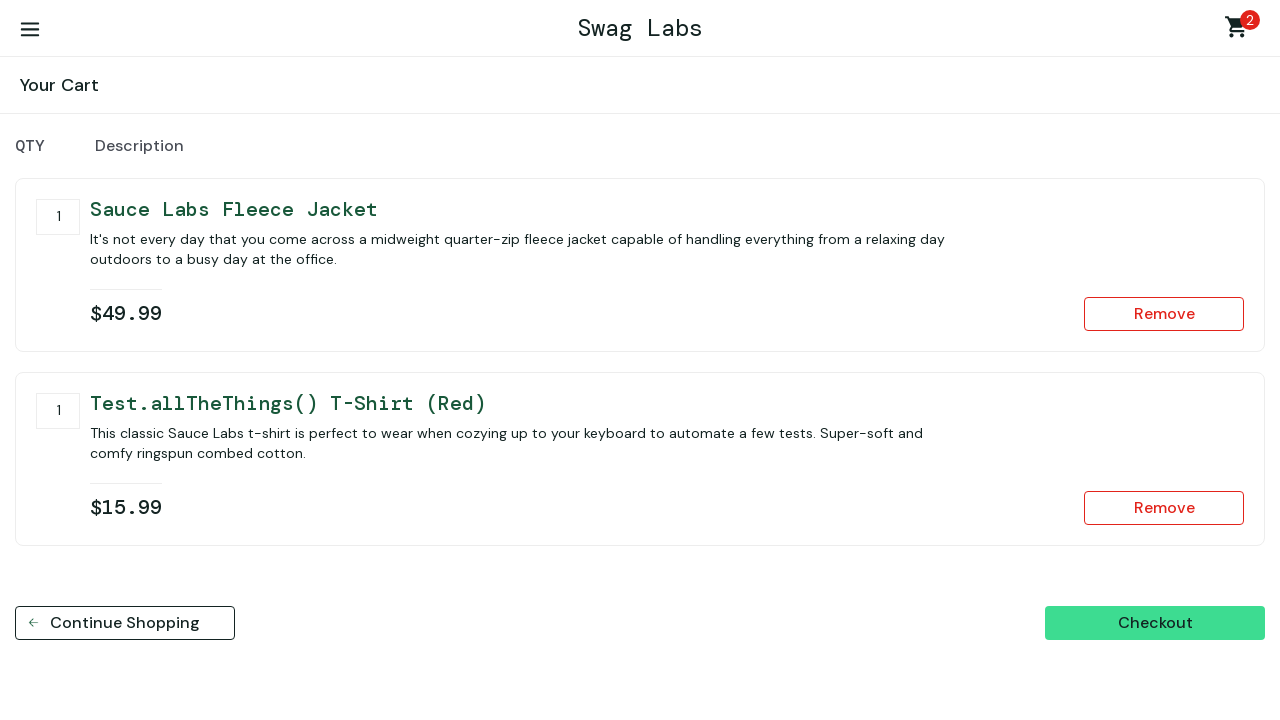

Clicked checkout button at (1155, 623) on #checkout
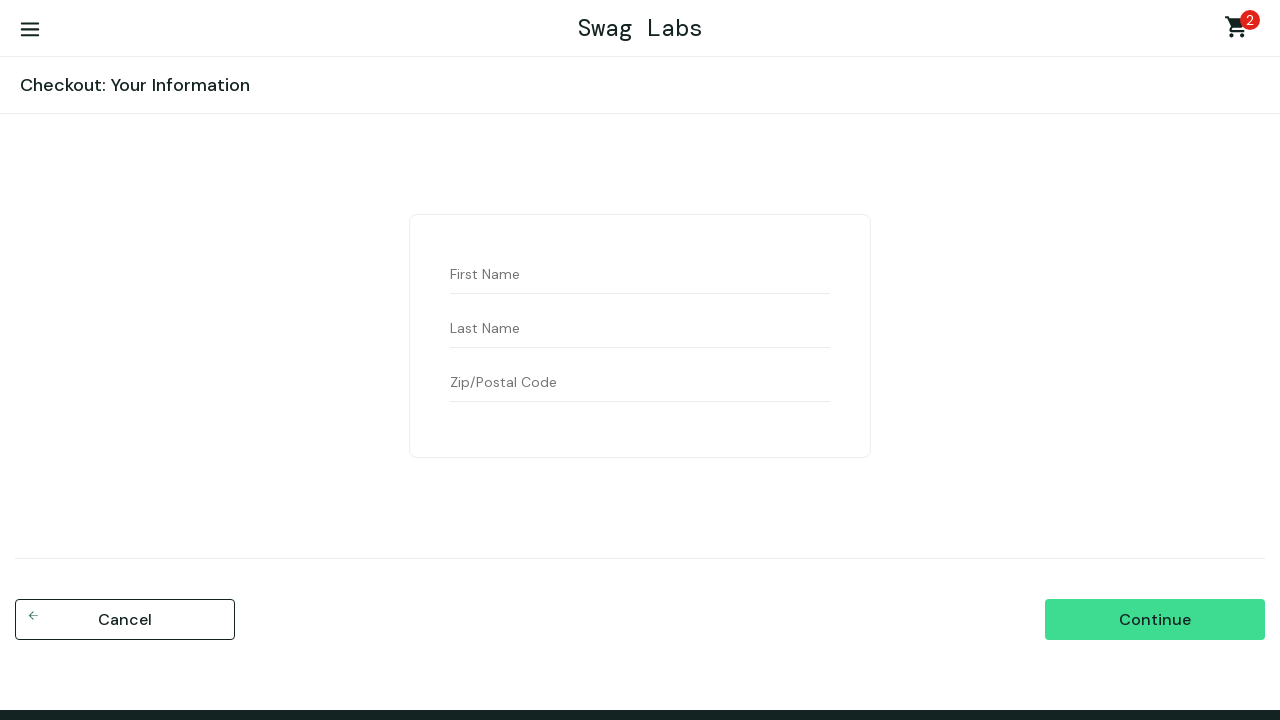

Filled first name field with 'first name' on #first-name
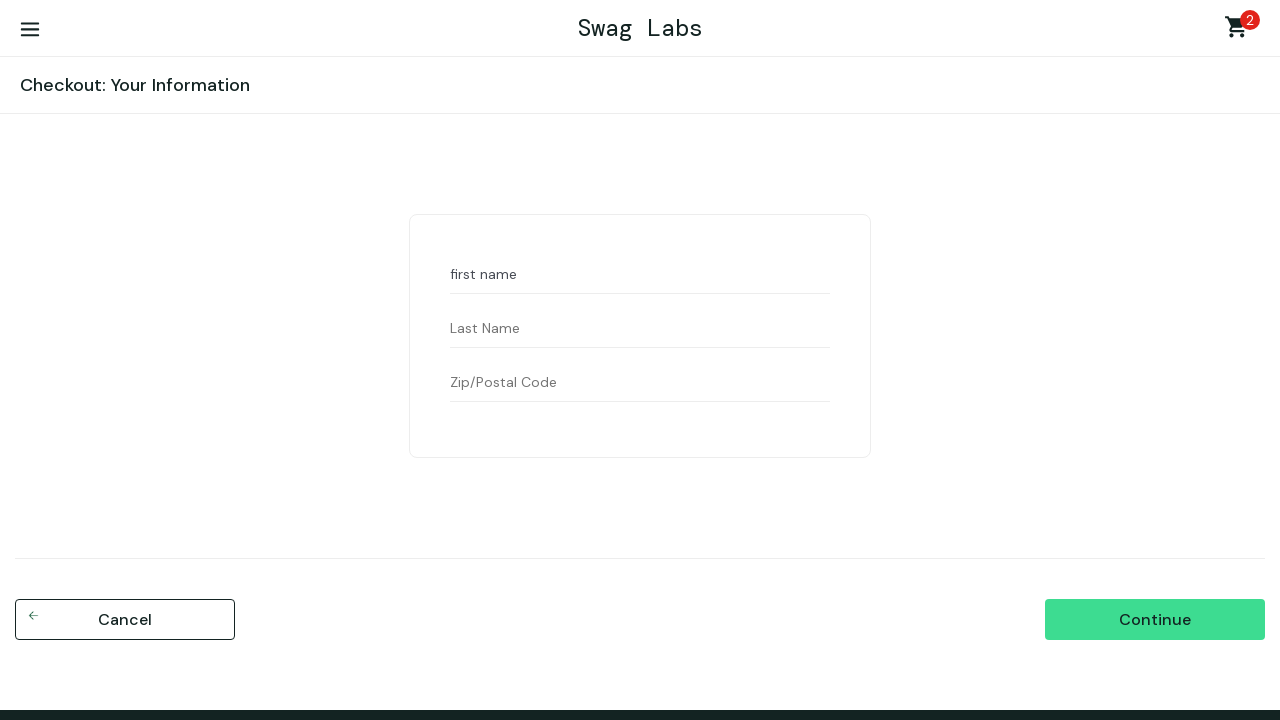

Filled last name field with 'last name' on #last-name
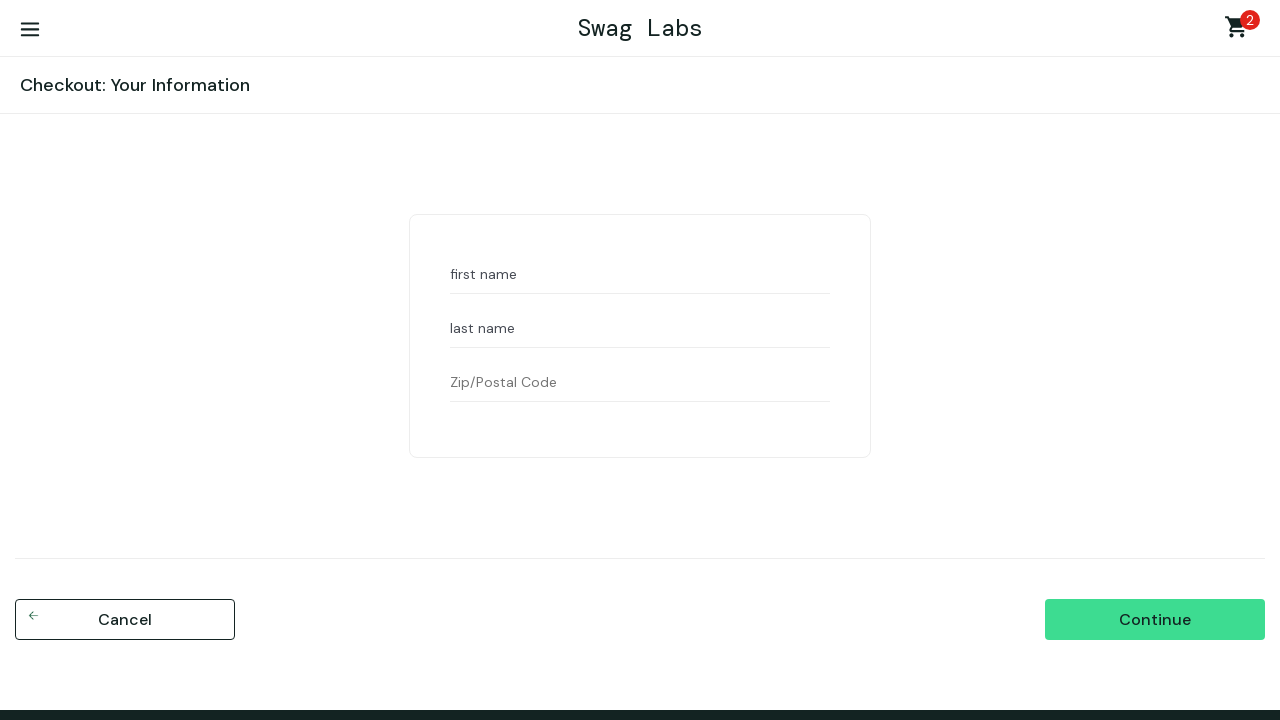

Filled postal code field with '77777' on #postal-code
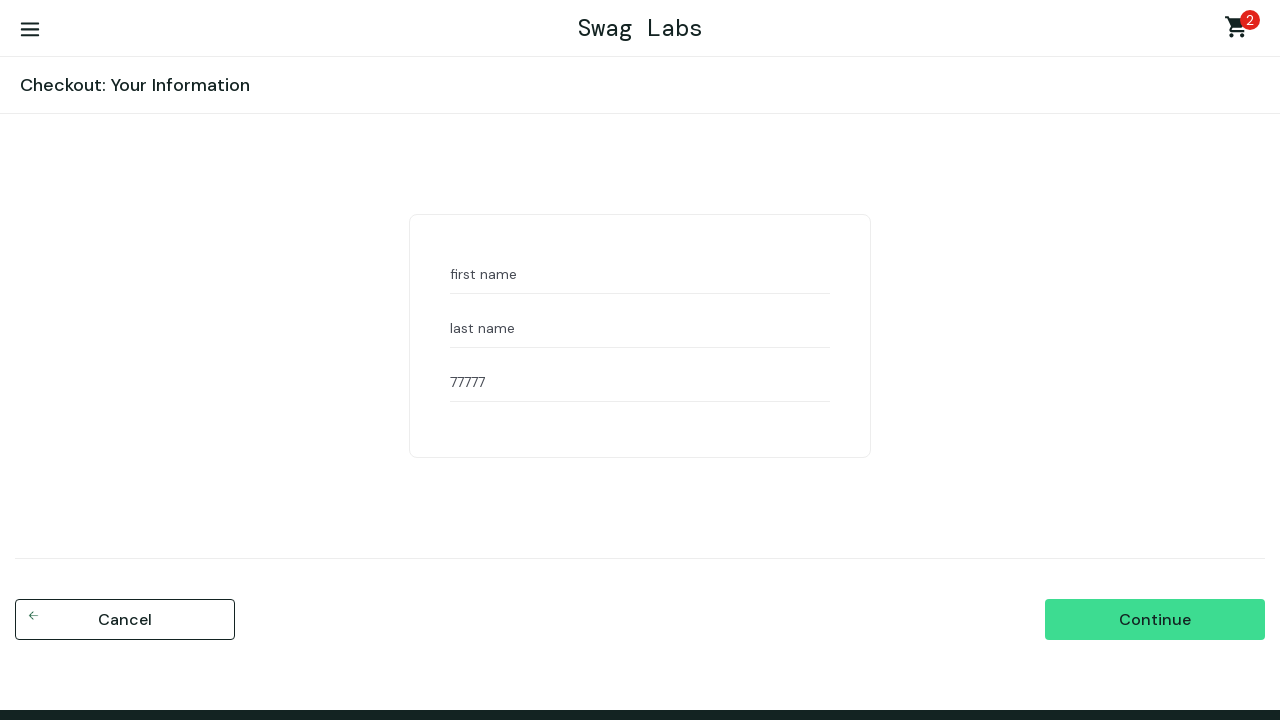

Clicked continue button to proceed to checkout summary at (1155, 620) on #continue
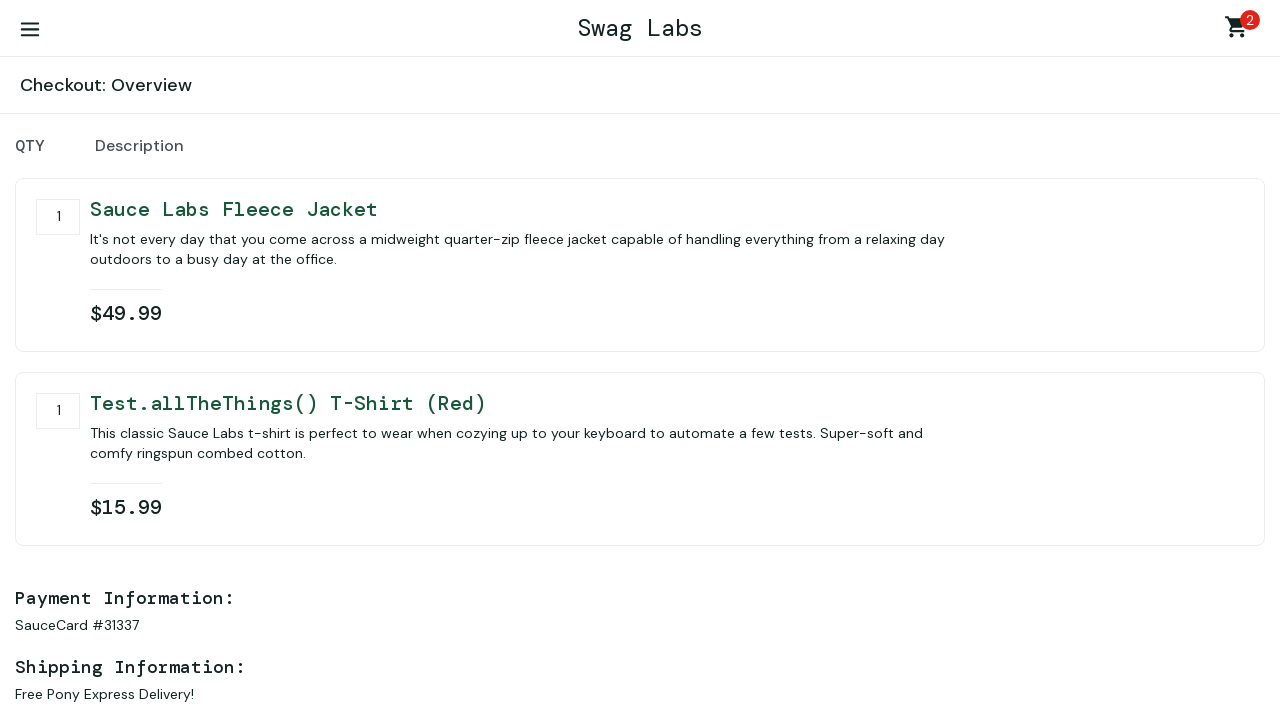

Retrieved subtotal: $65.98
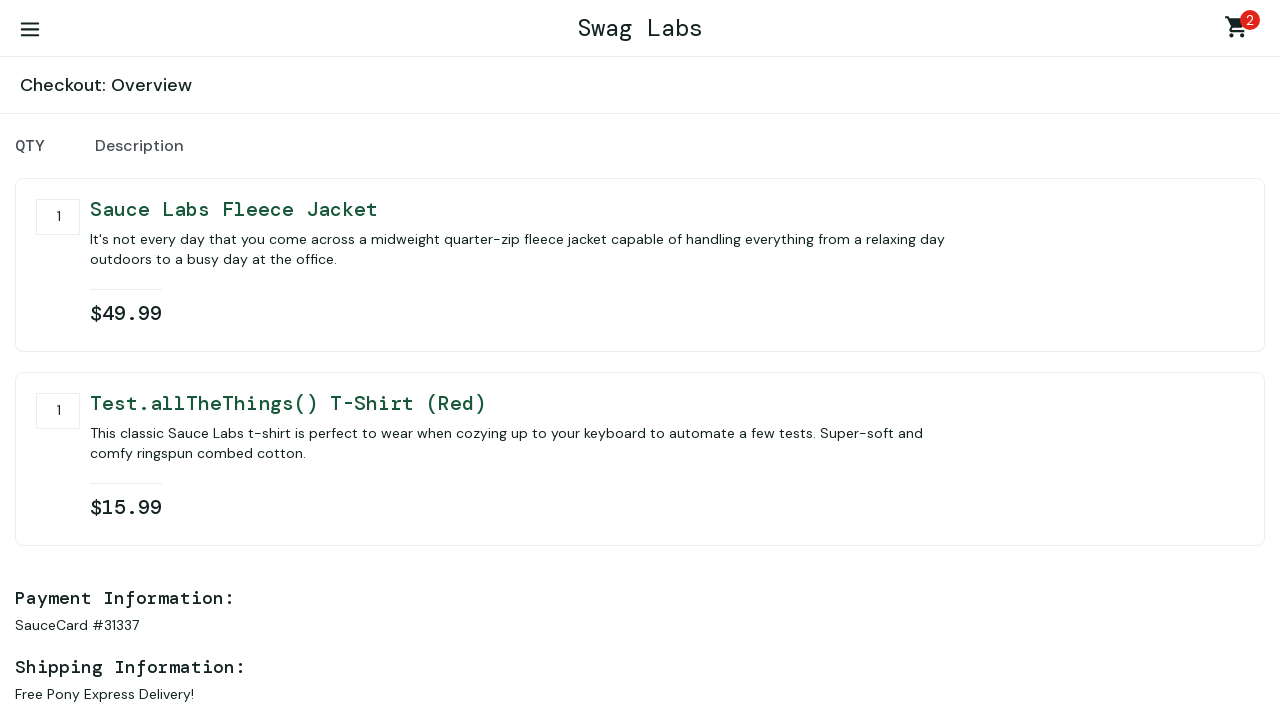

Verified subtotal matches calculated total ($65.98)
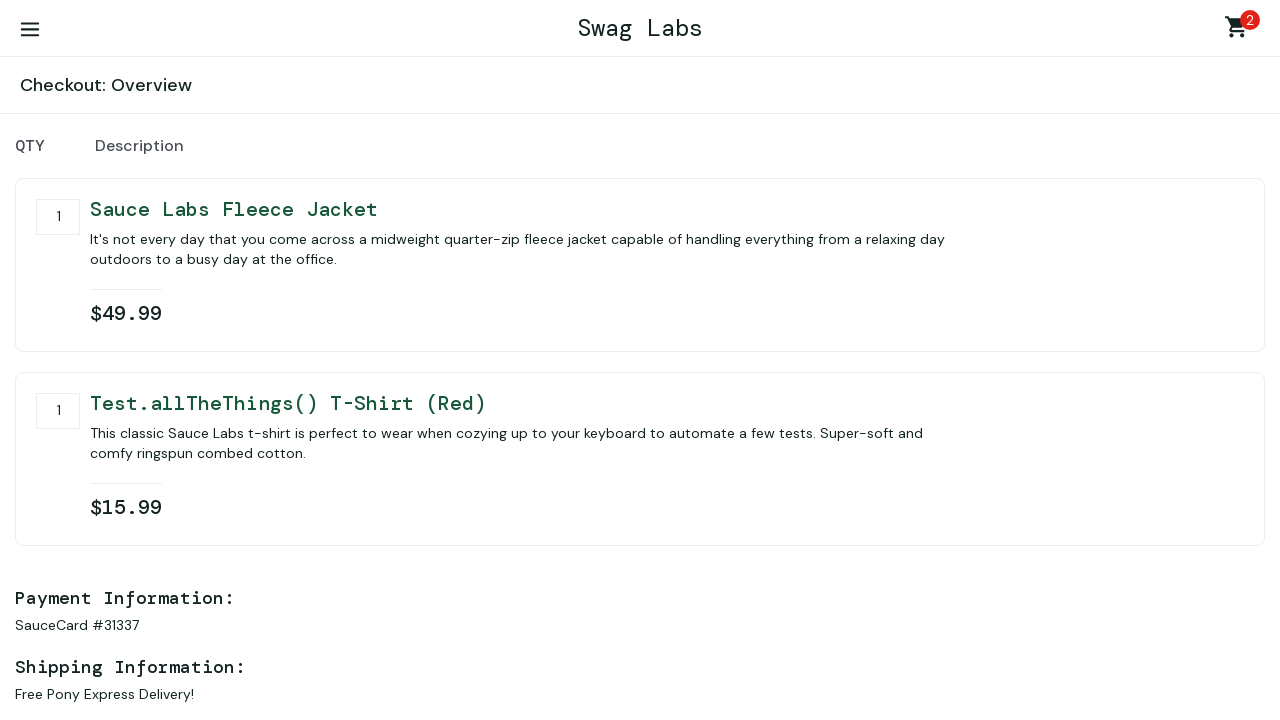

Retrieved tax amount: $5.28, expected: $5.2784
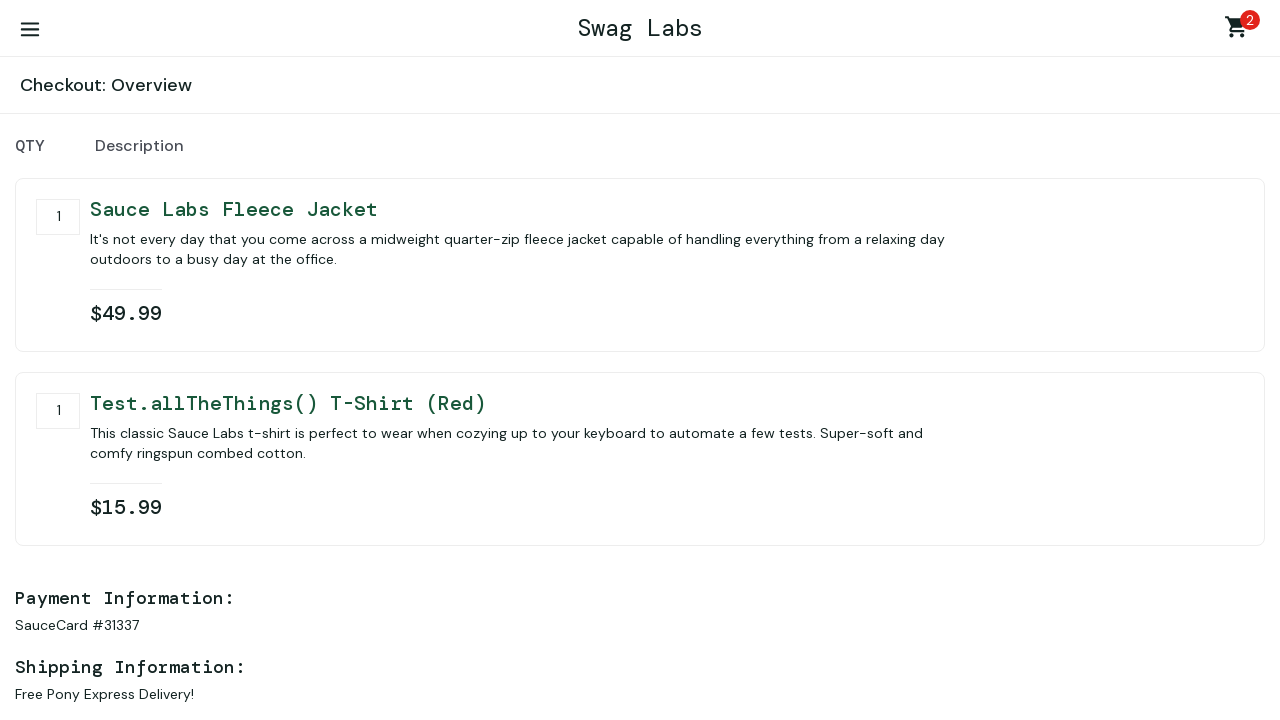

Verified tax calculation is correct (8% of subtotal)
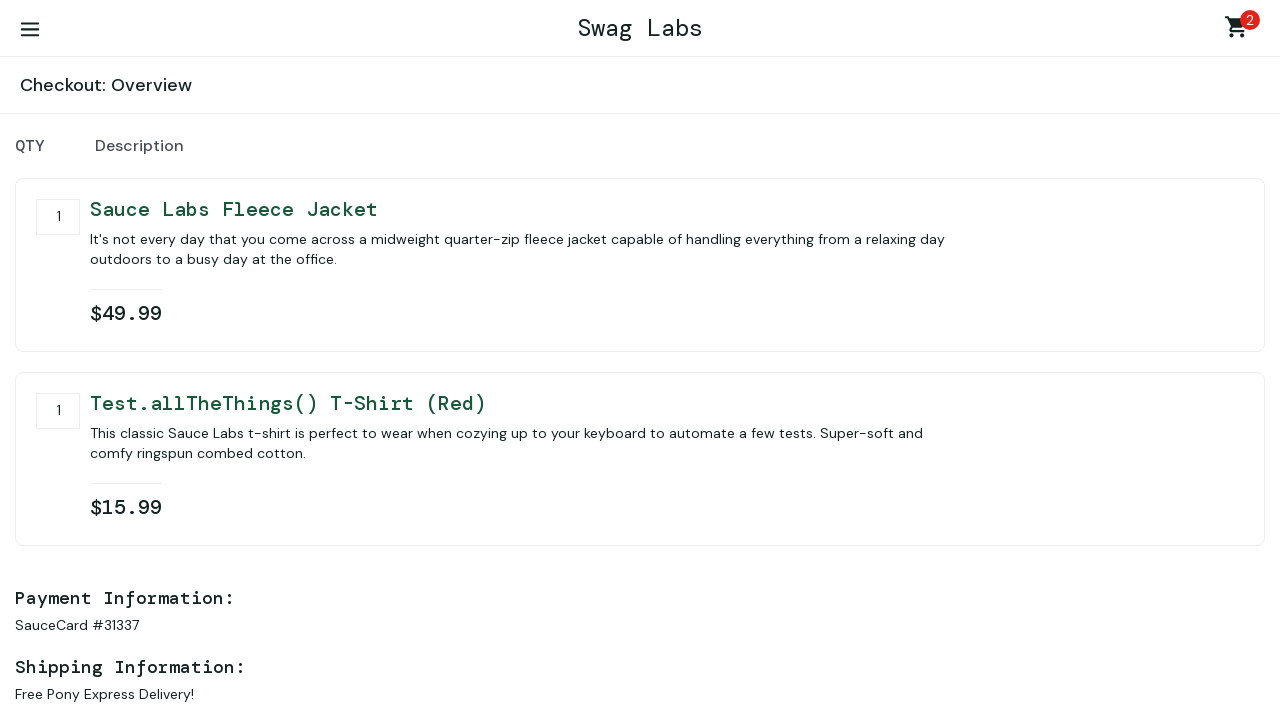

Retrieved total: $71.26
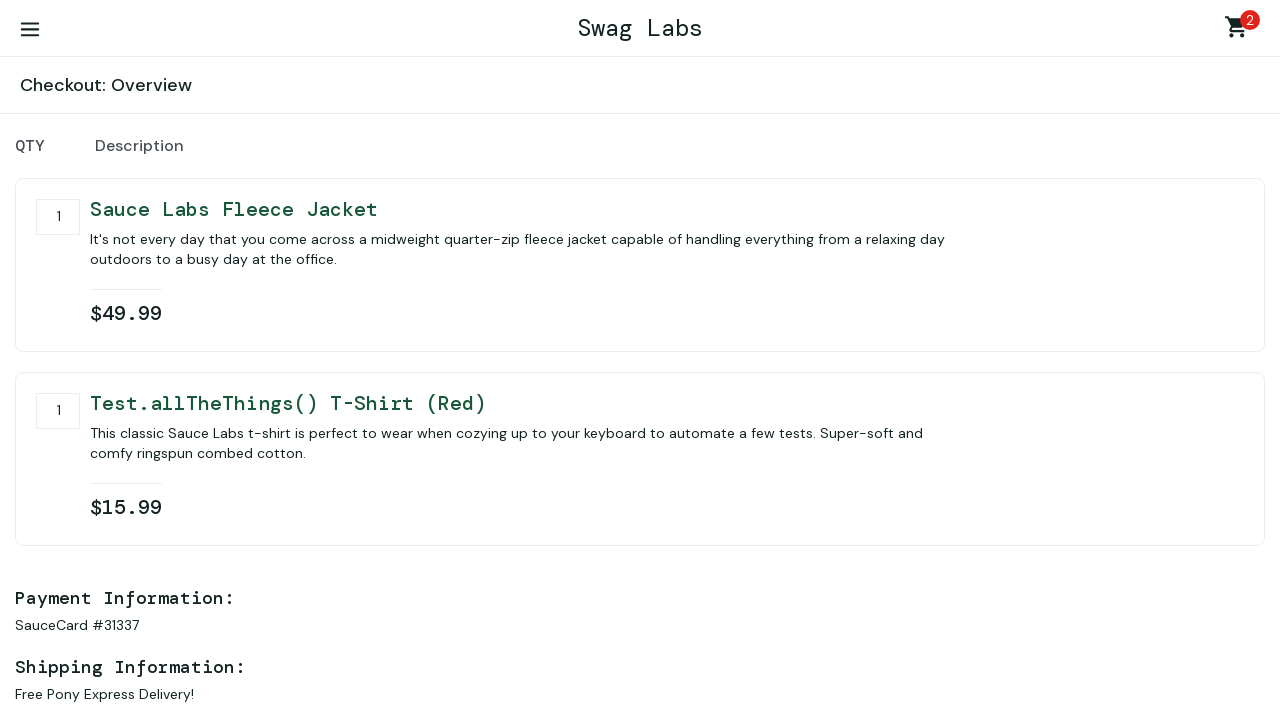

Verified total equals subtotal plus tax ($71.25840000000001)
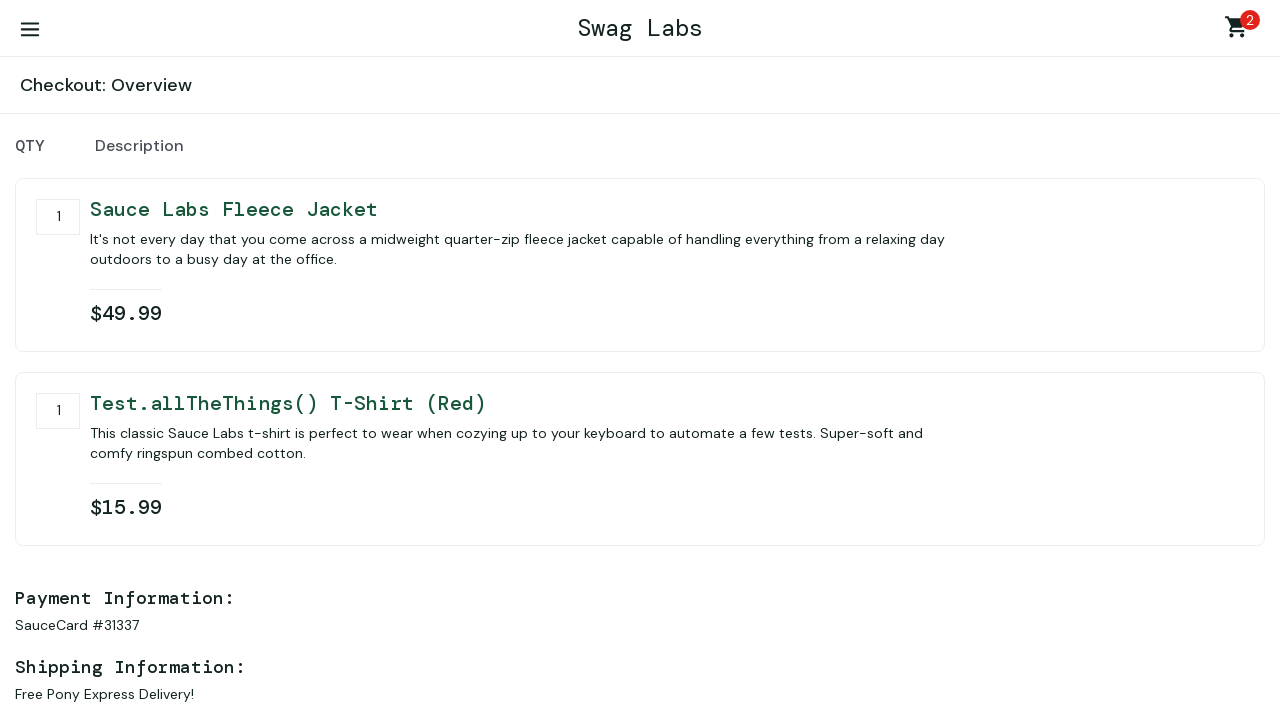

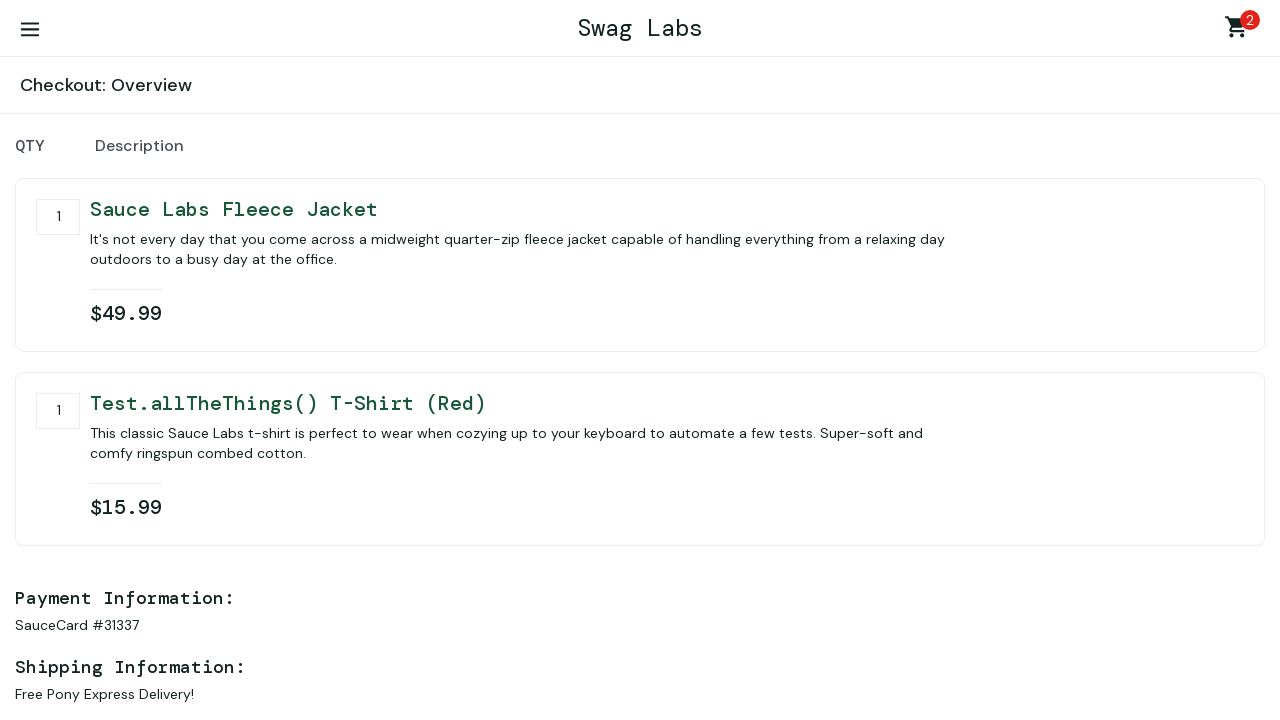